Tests dropdown selection functionality by selecting different options from a dropdown menu

Starting URL: https://the-internet.herokuapp.com/dropdown

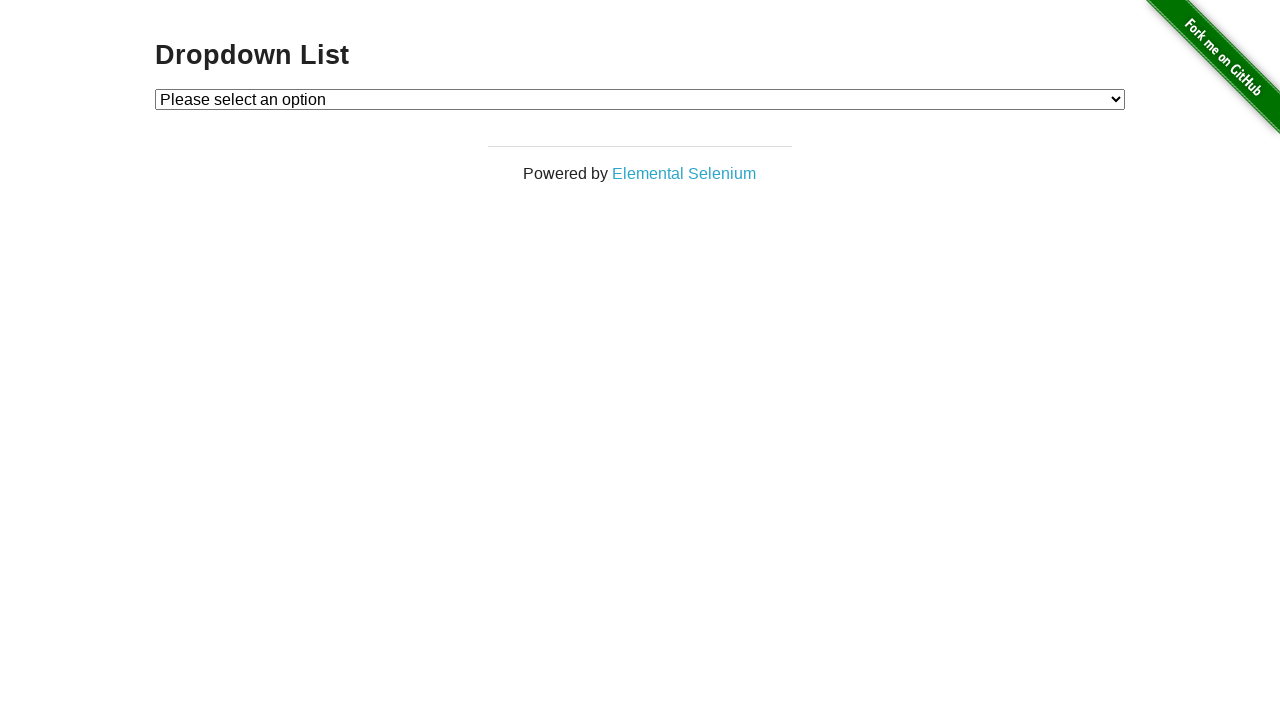

Selected option 1 from dropdown menu on #dropdown
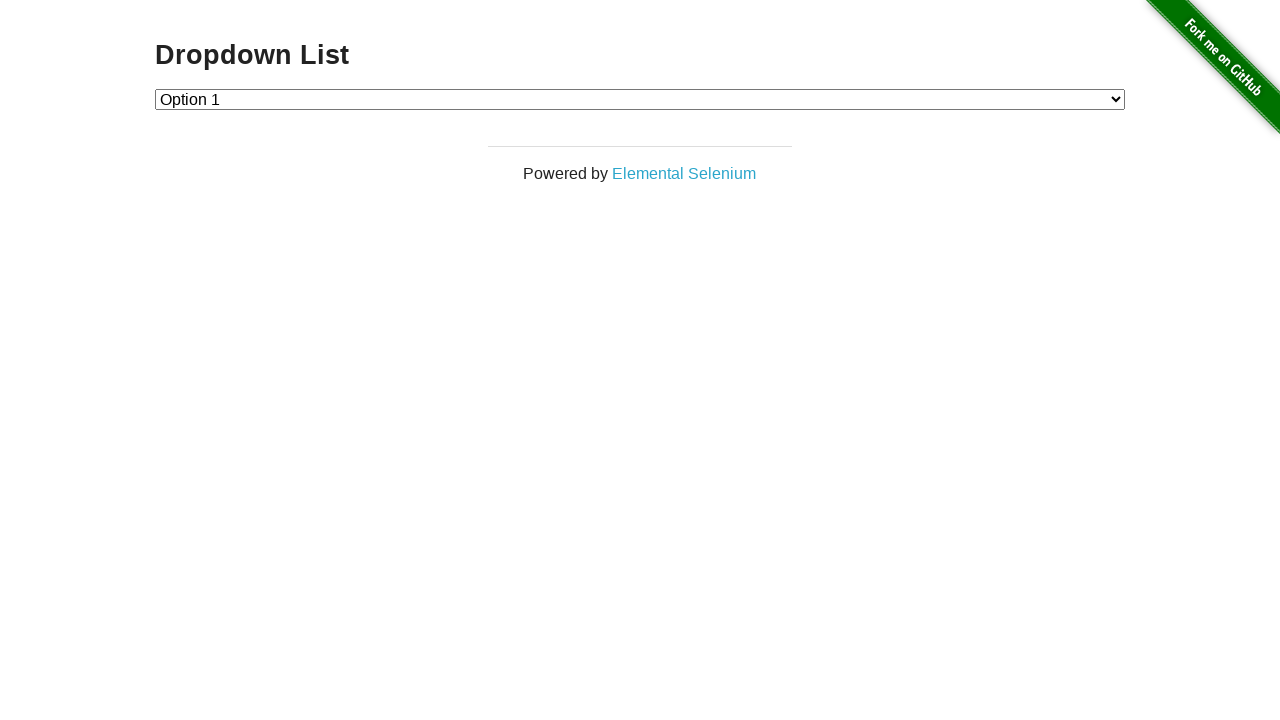

Selected option 2 from dropdown menu on #dropdown
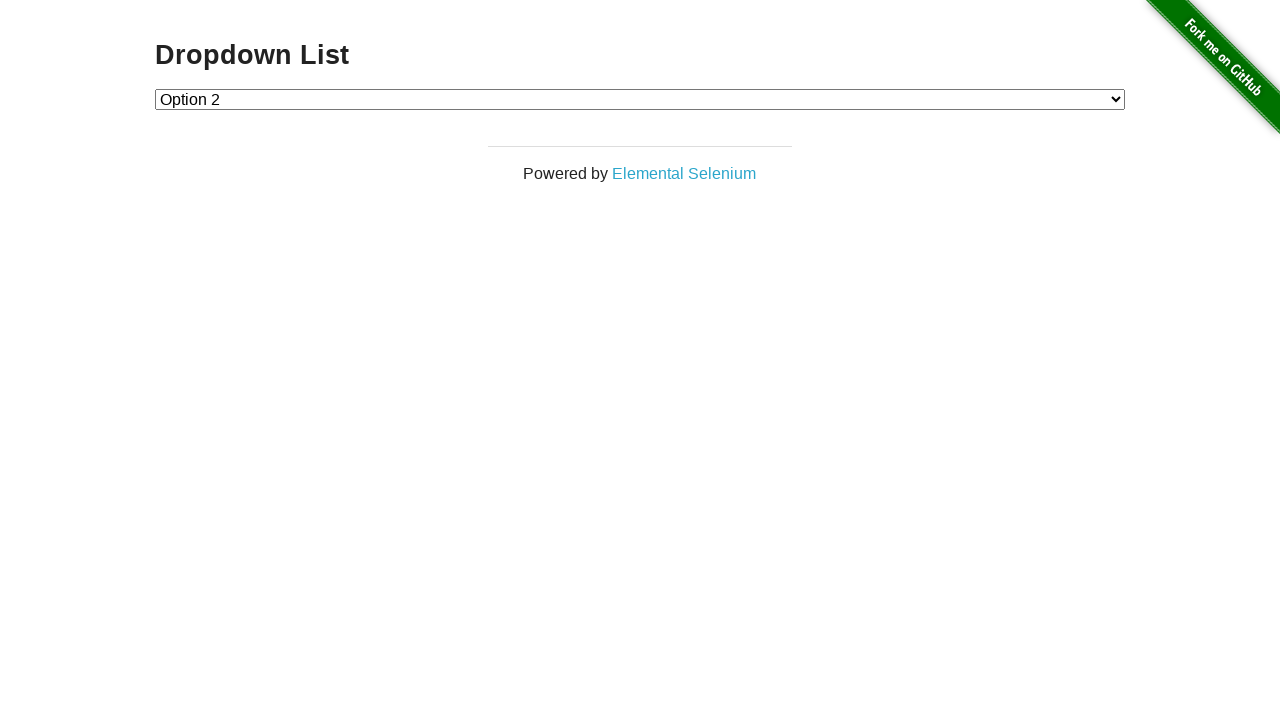

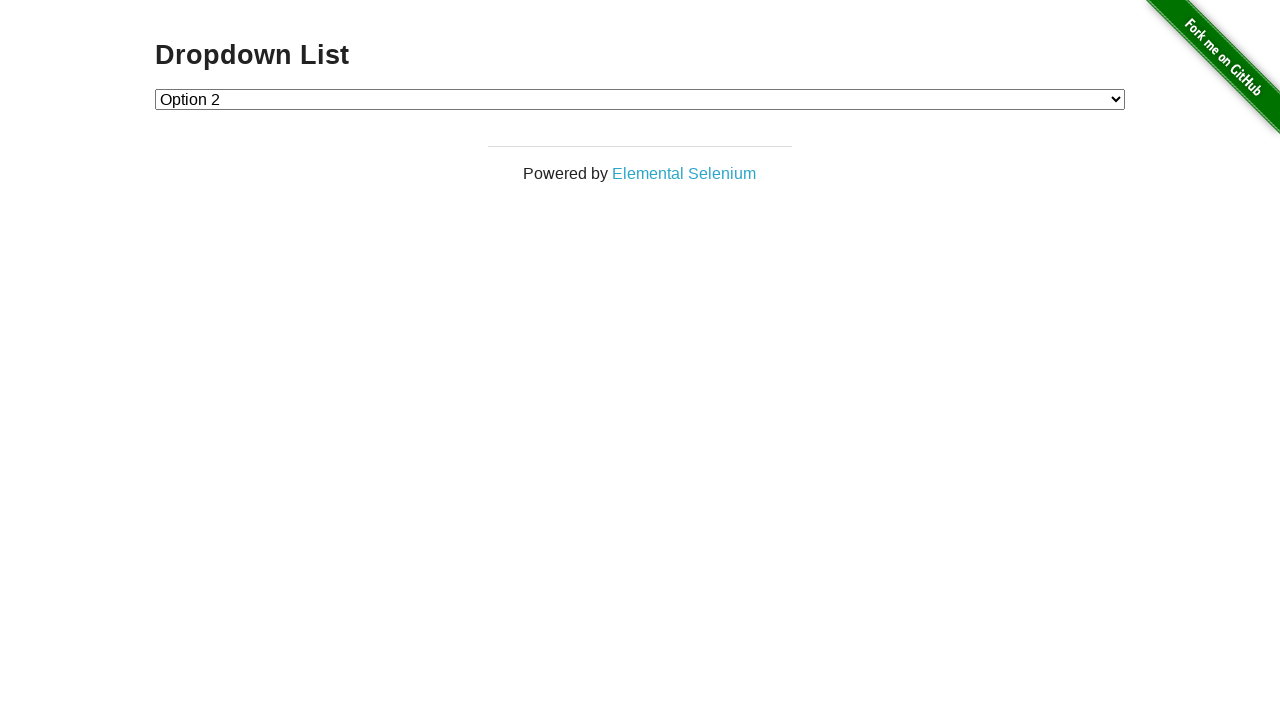